Tests file upload functionality by navigating to File Upload page, selecting a file, and submitting

Starting URL: https://the-internet.herokuapp.com/

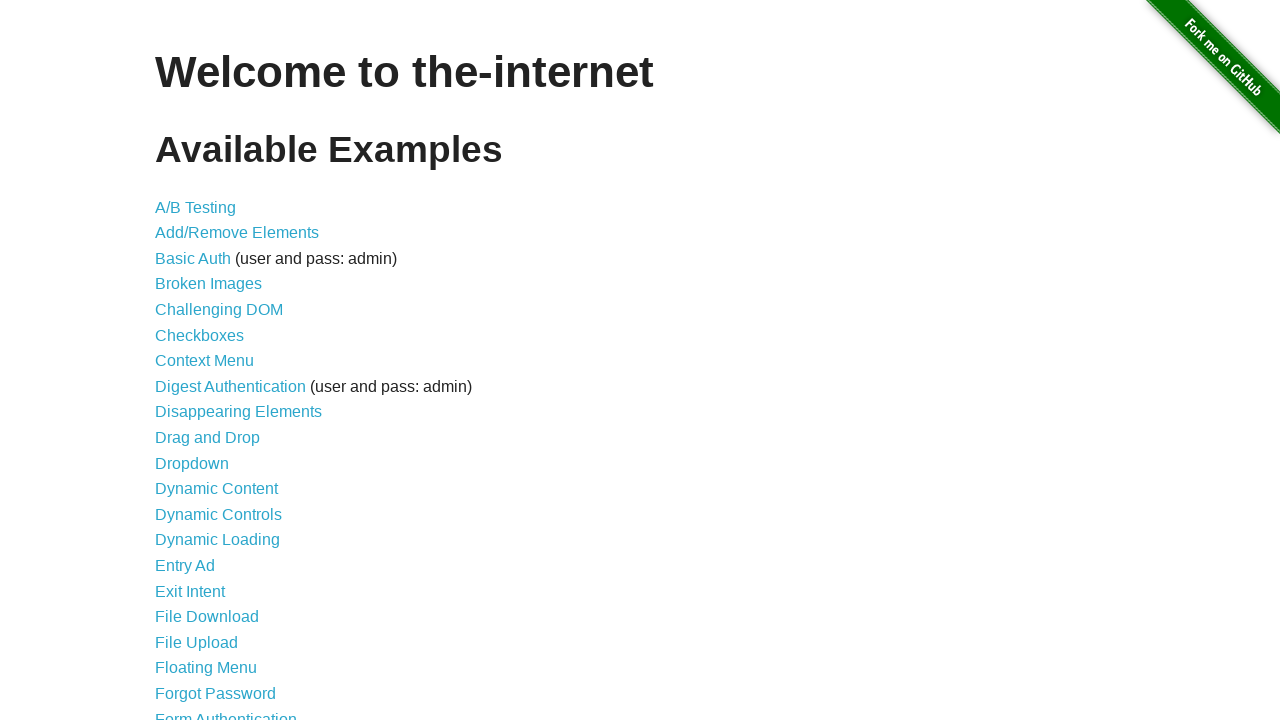

Clicked on File Upload link at (196, 642) on text=File Upload
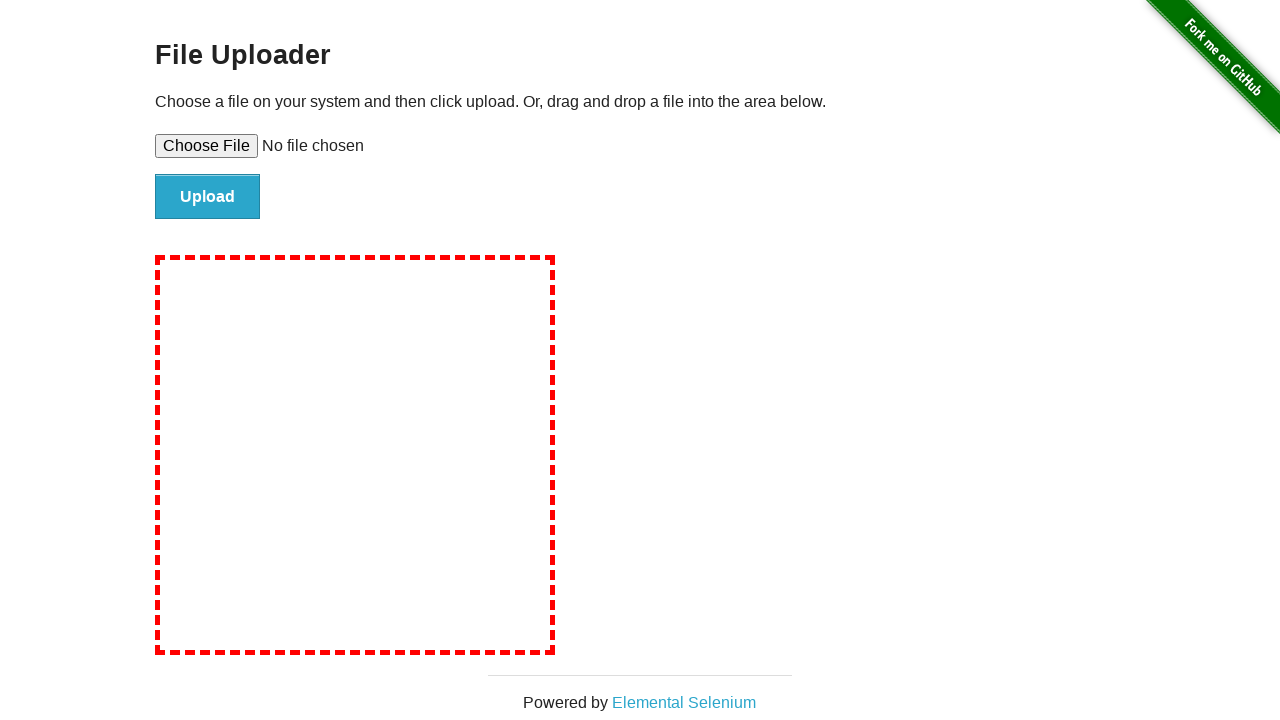

Selected testfile.txt for upload
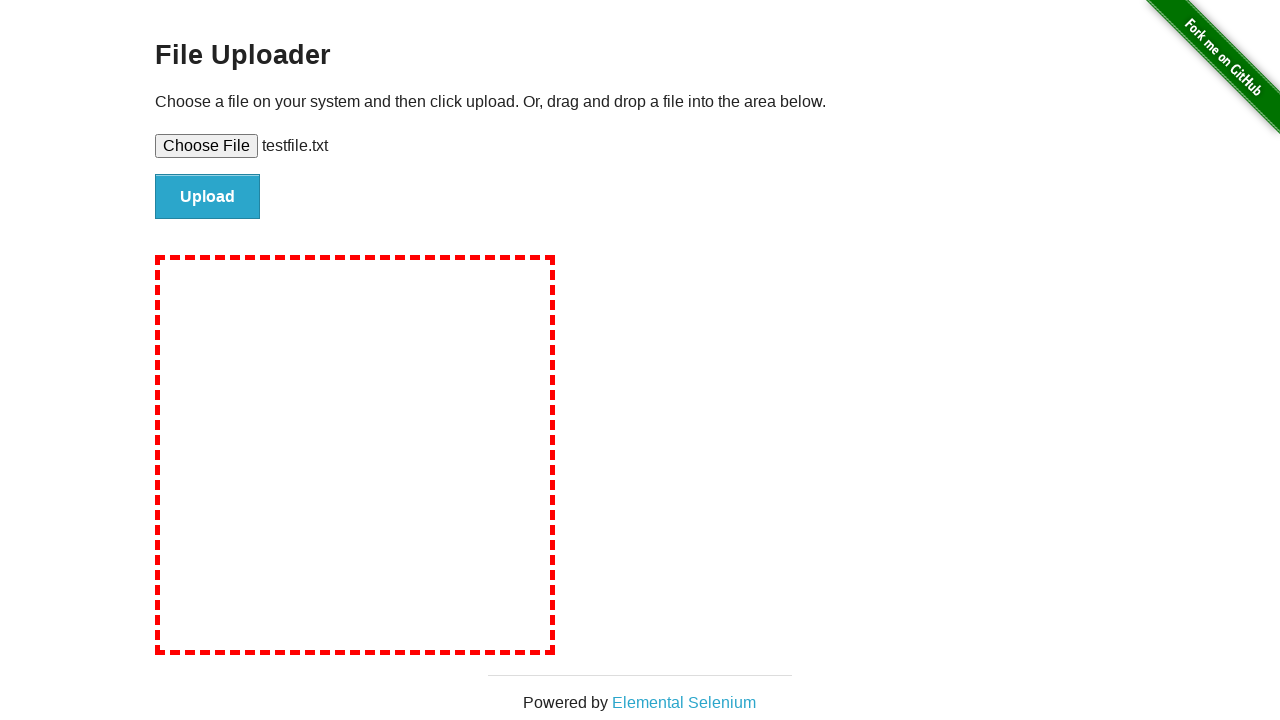

Clicked submit button to upload file at (208, 197) on #file-submit
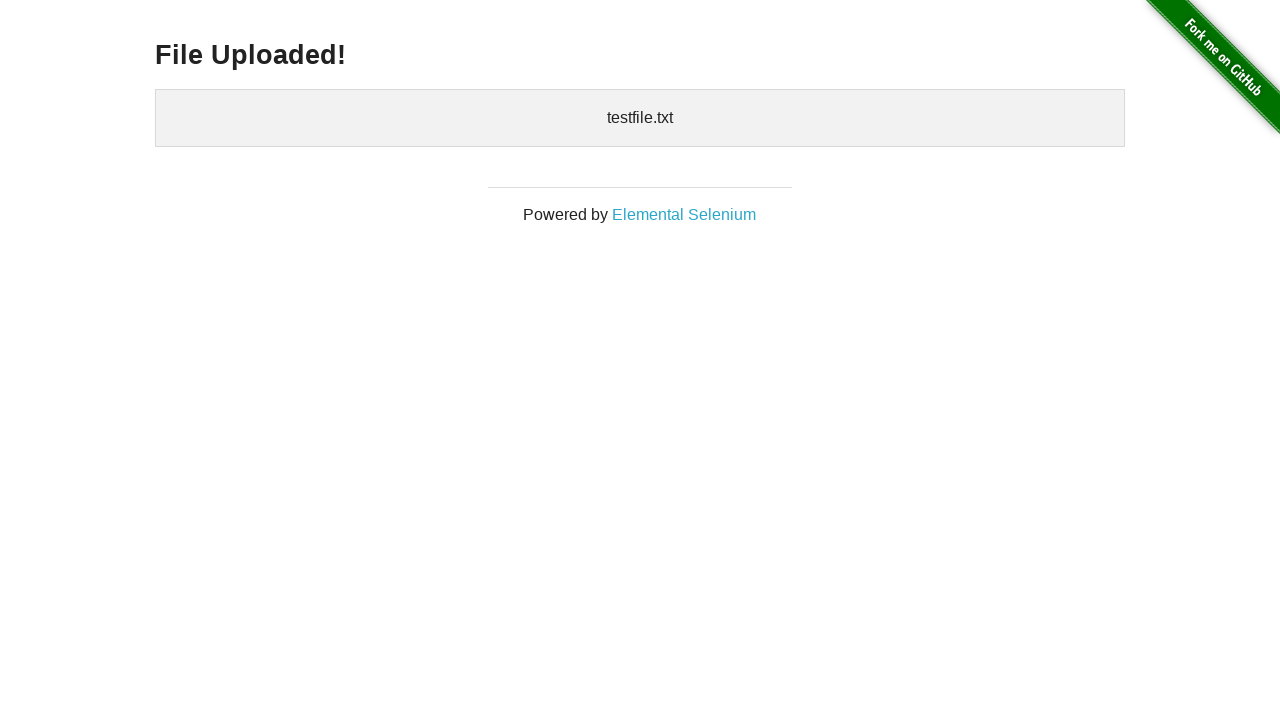

File upload confirmation page loaded
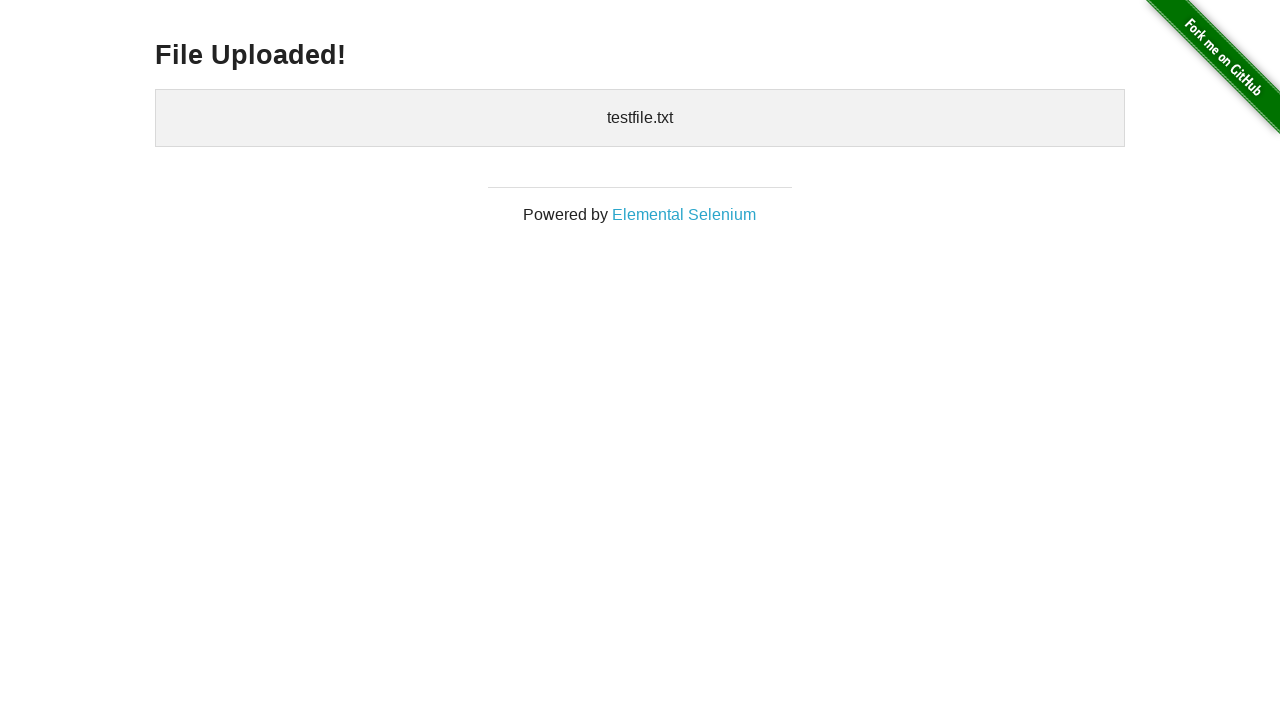

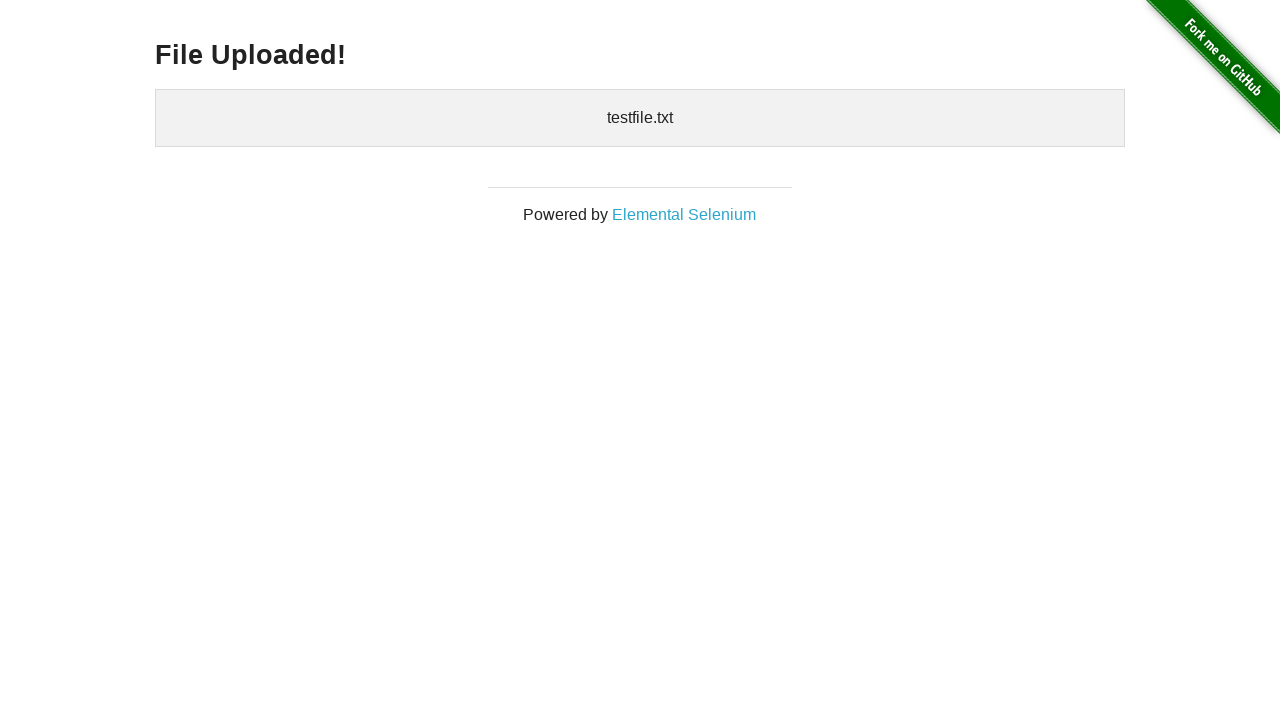